Navigates to the Automation in Testing demo site homepage and waits for the page to fully load for accessibility auditing purposes.

Starting URL: https://automationintesting.online

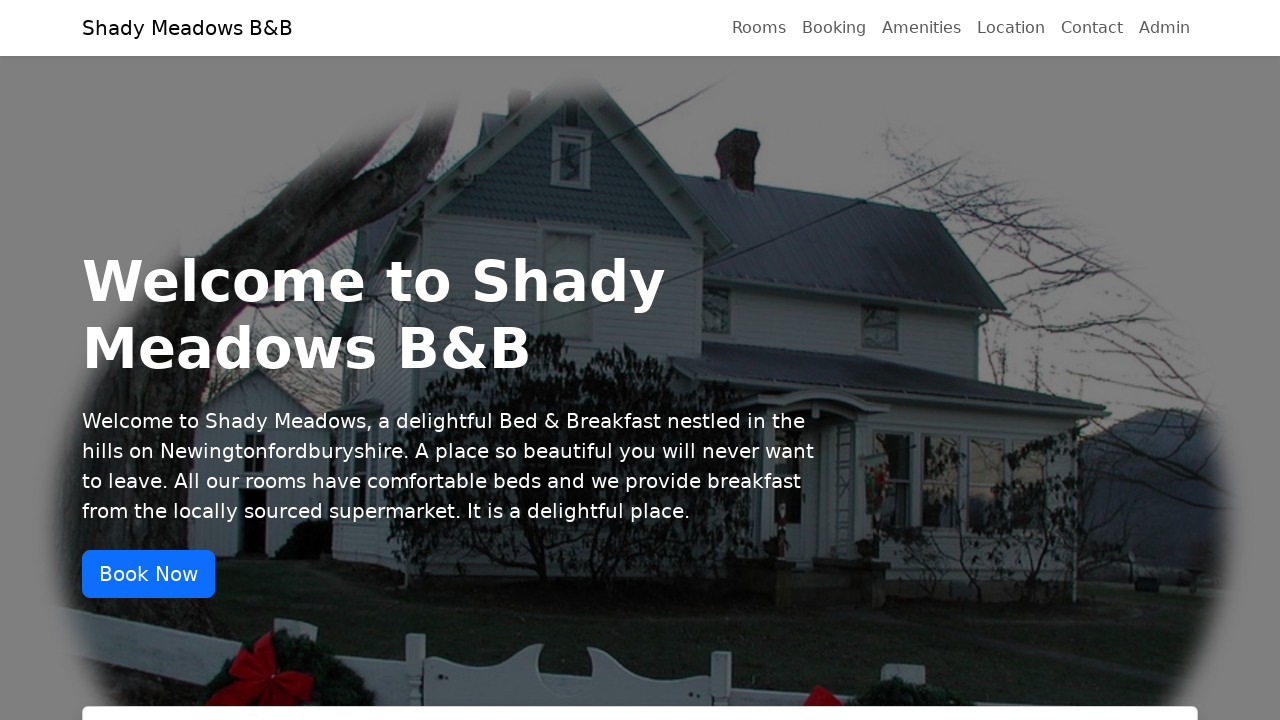

Navigated to Automation in Testing demo site homepage
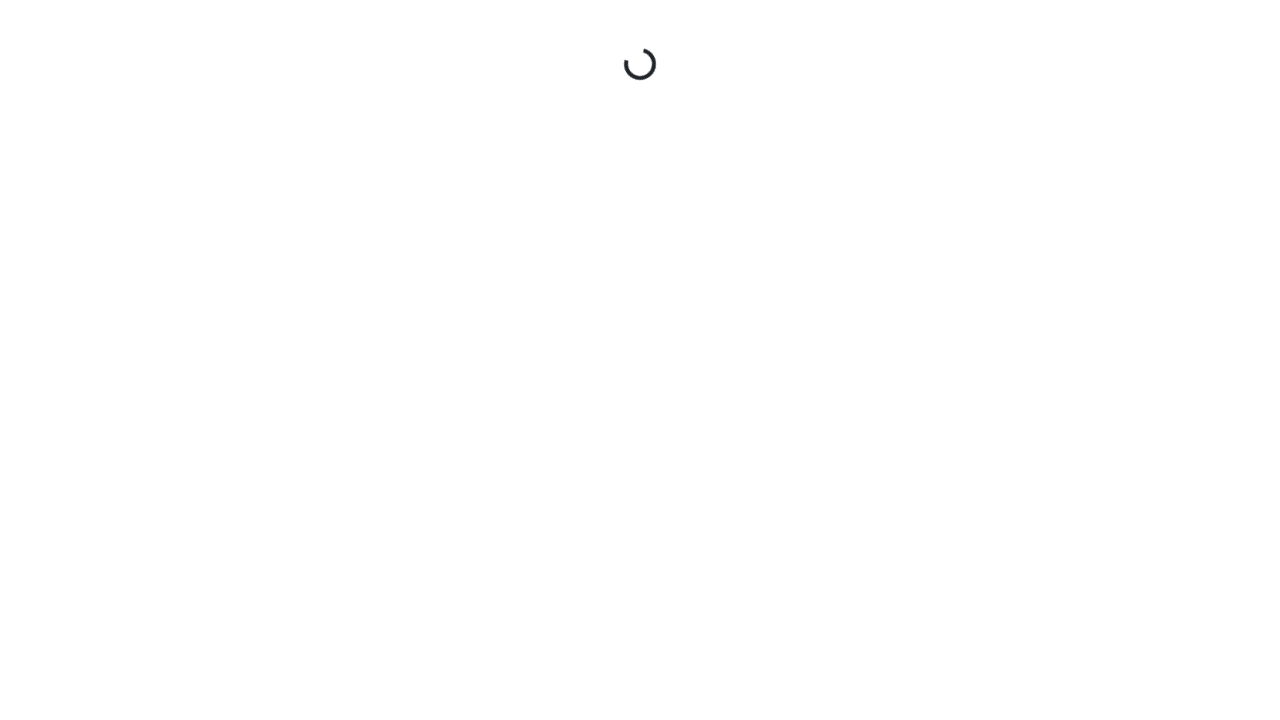

Page fully loaded - network idle state reached
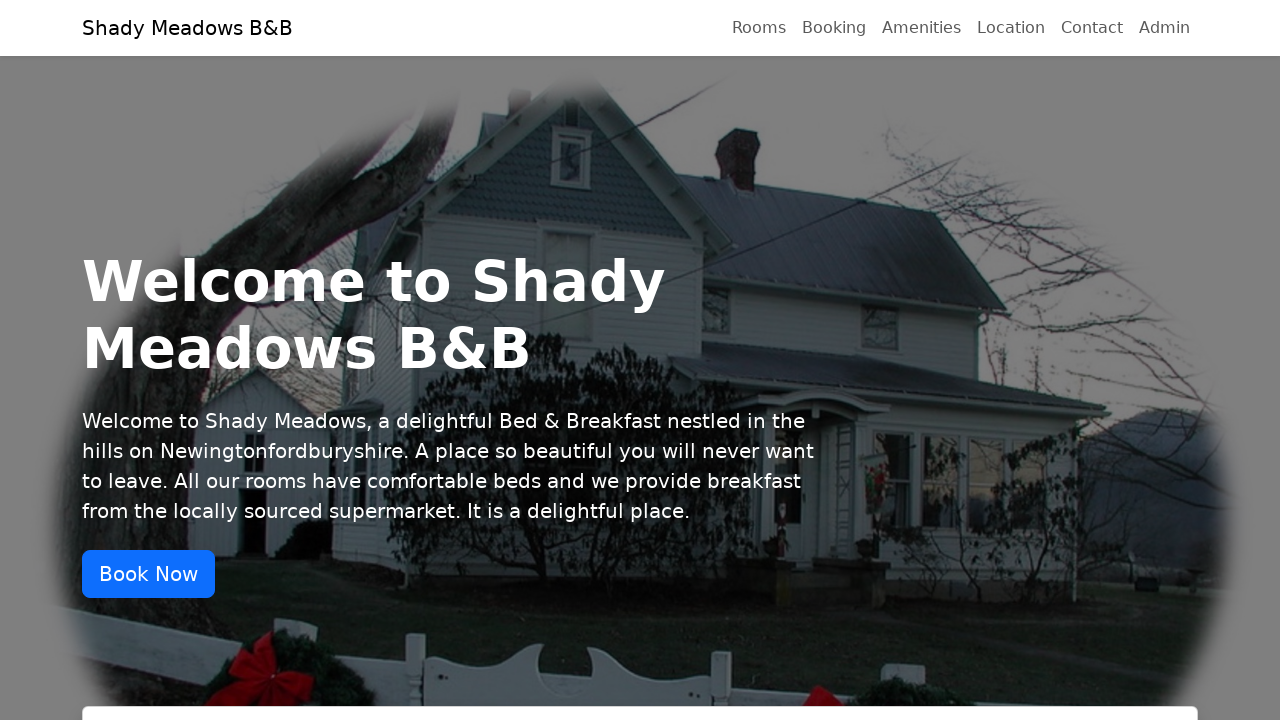

Main content verified - body element present
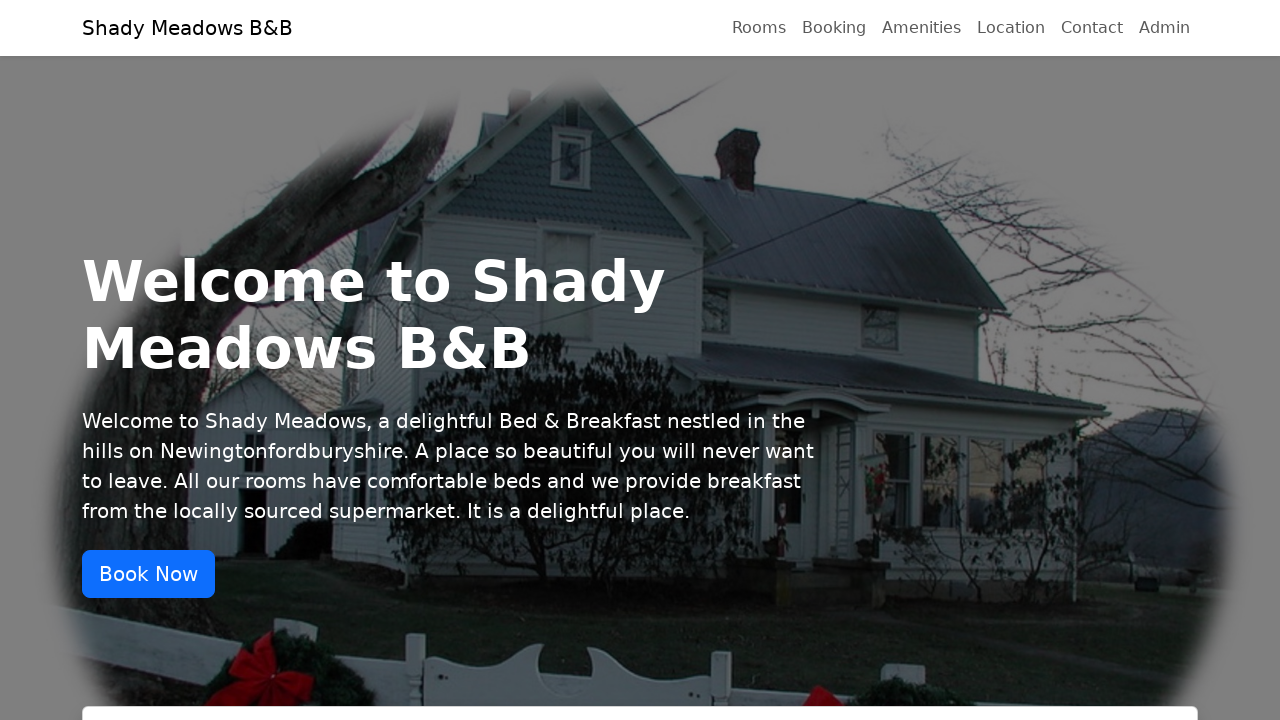

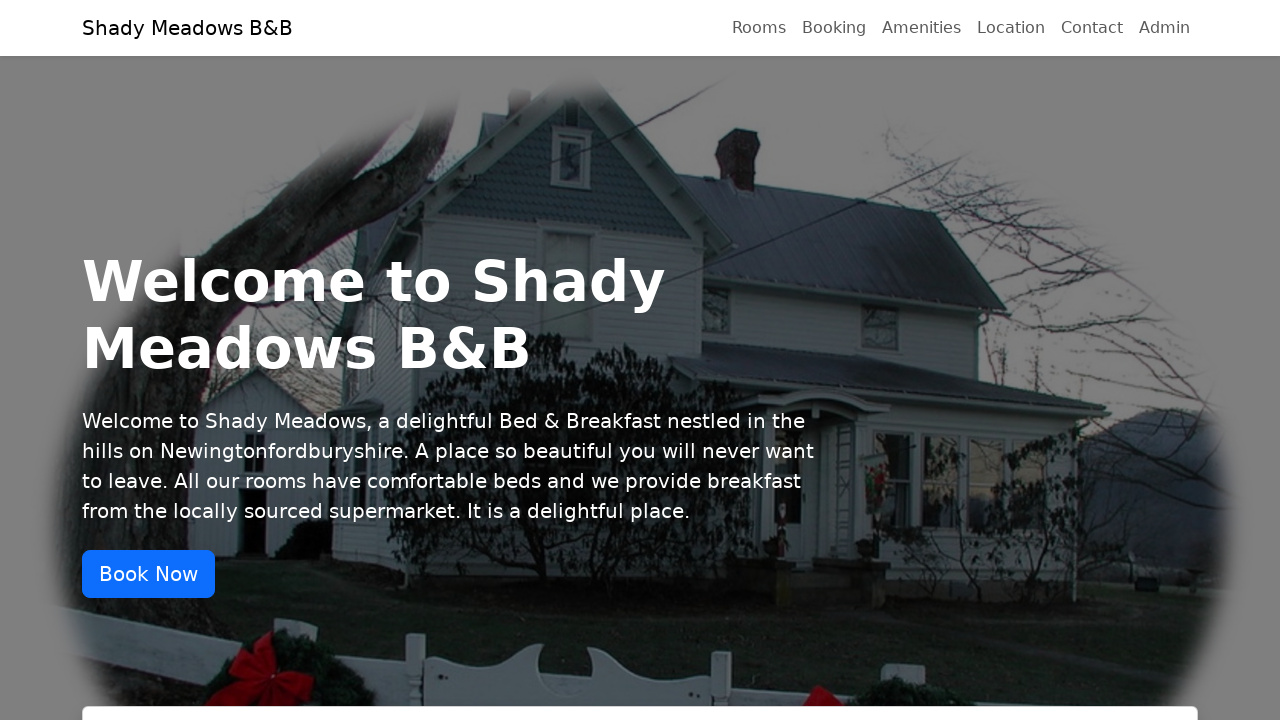